Tests opening a new window by clicking "Click Here" link and verifying the new window opens with expected content.

Starting URL: https://the-internet.herokuapp.com/windows

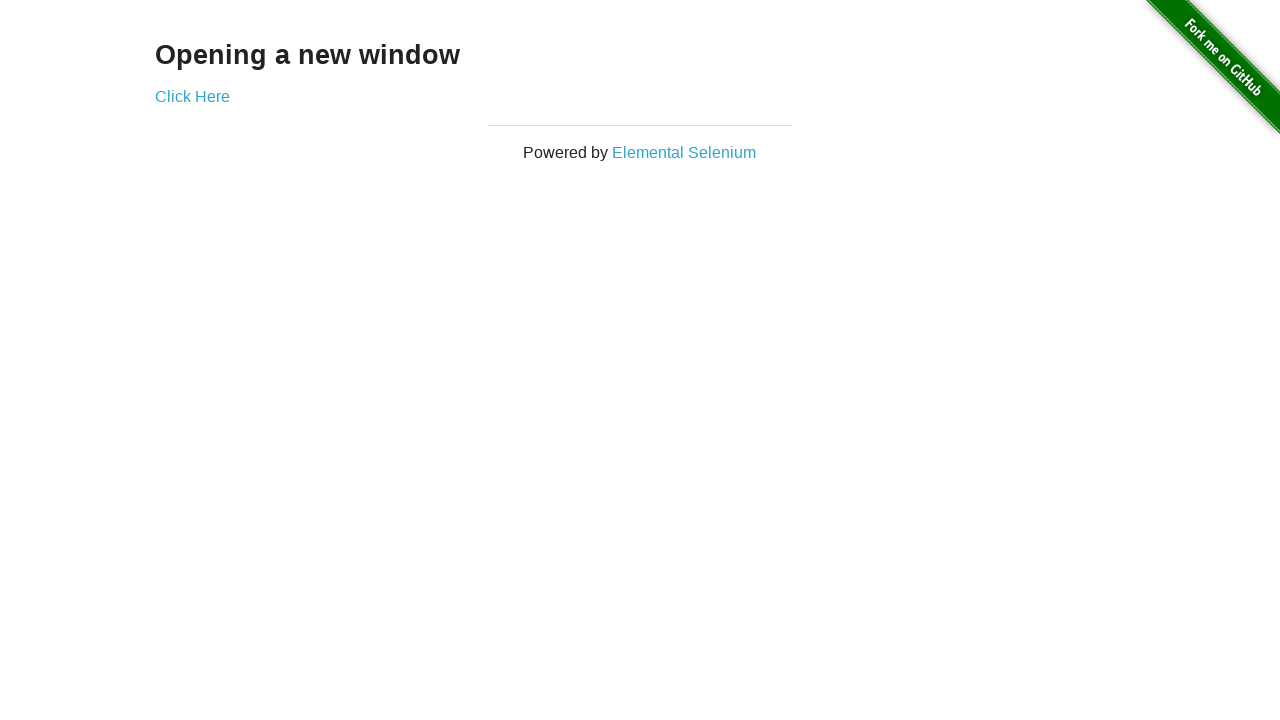

Waited for 'Opening a new window' heading to load
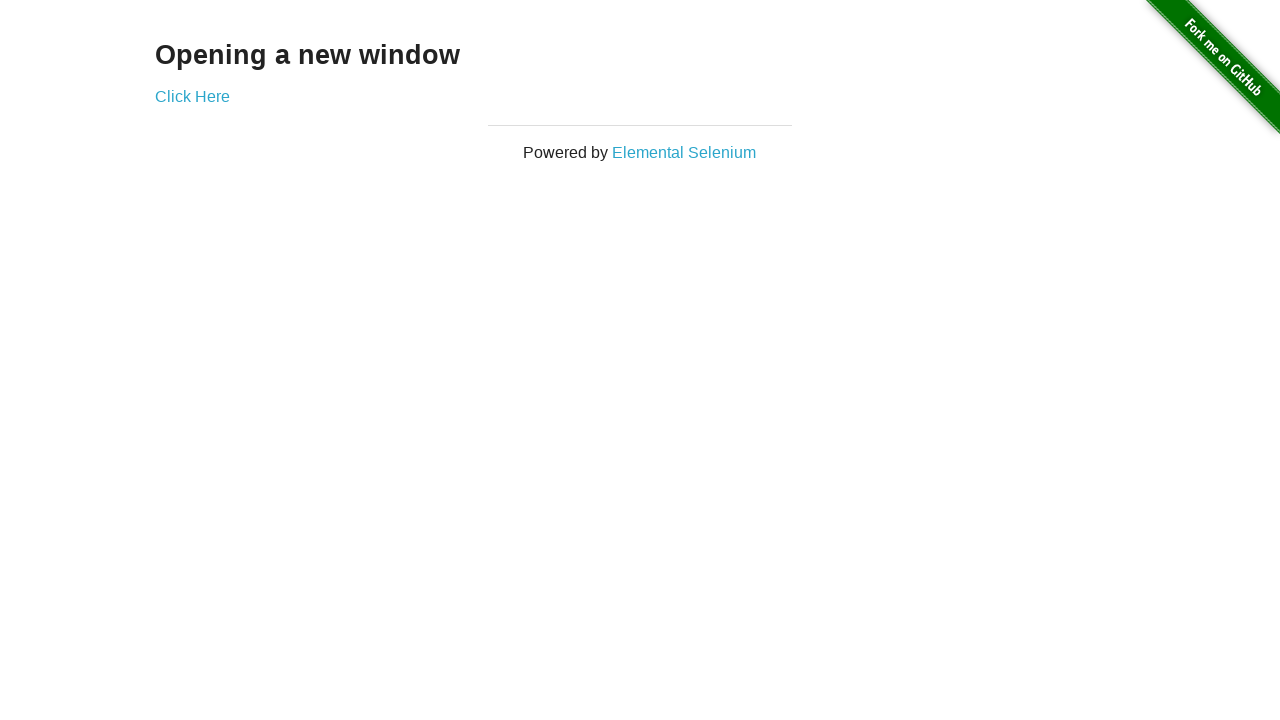

Clicked 'Click Here' link to open new window at (192, 96) on xpath=//a[contains(text(),'Click Here')]
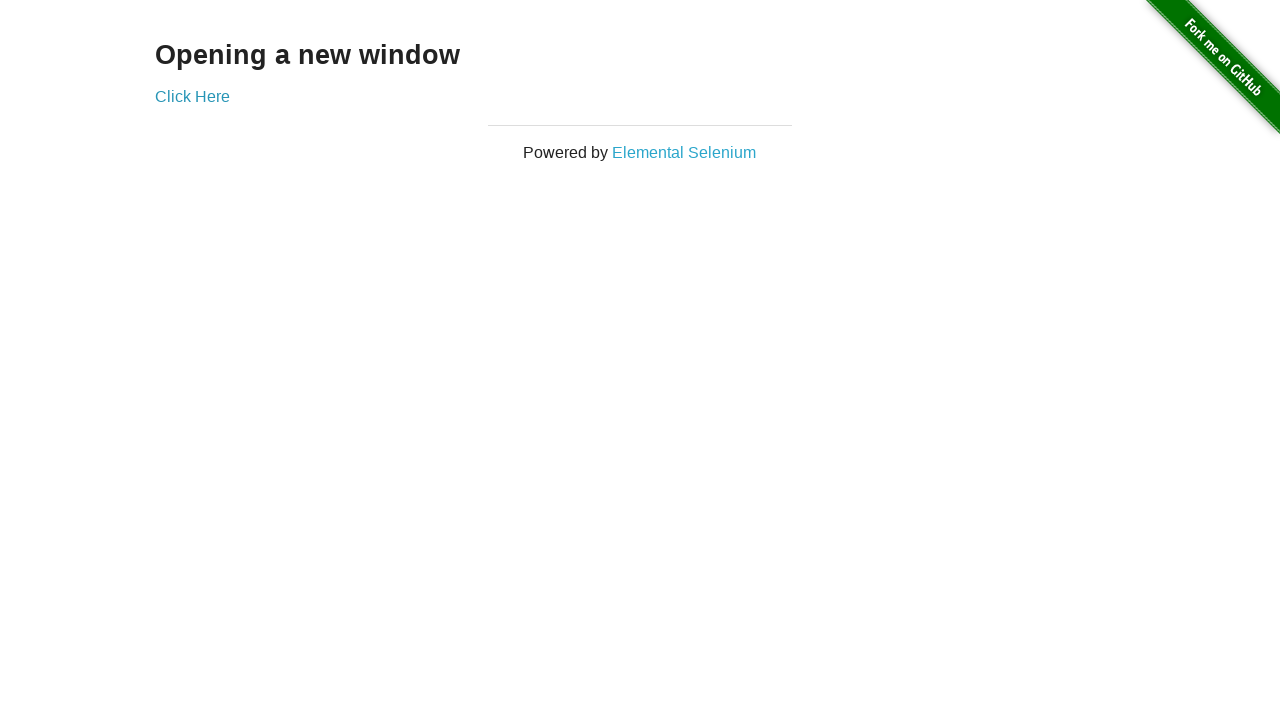

New window loaded successfully
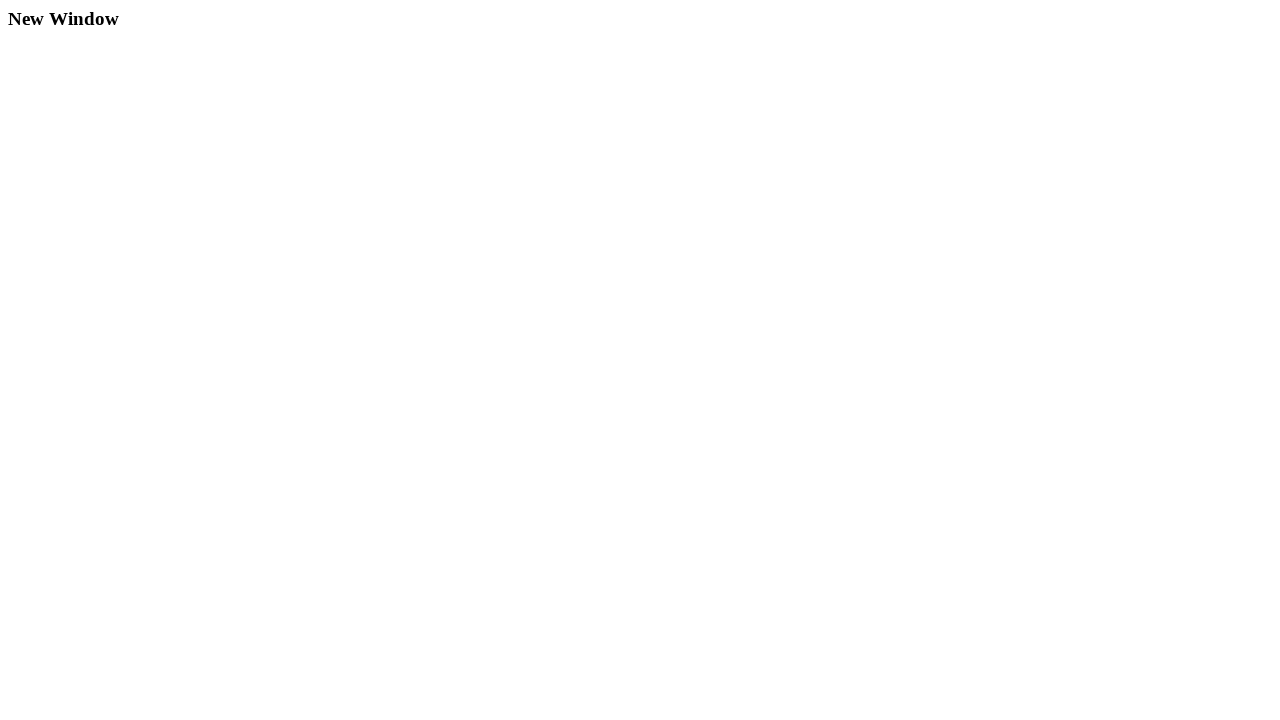

Verified 'New Window' heading is present in new window
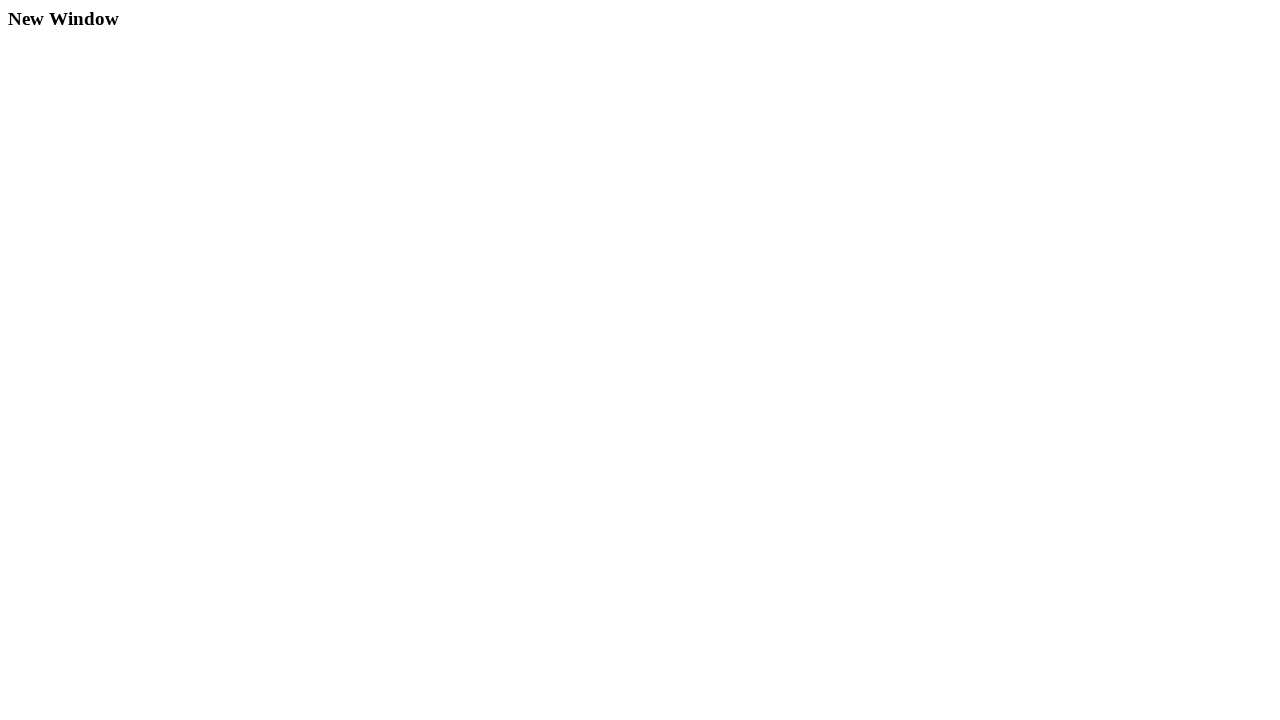

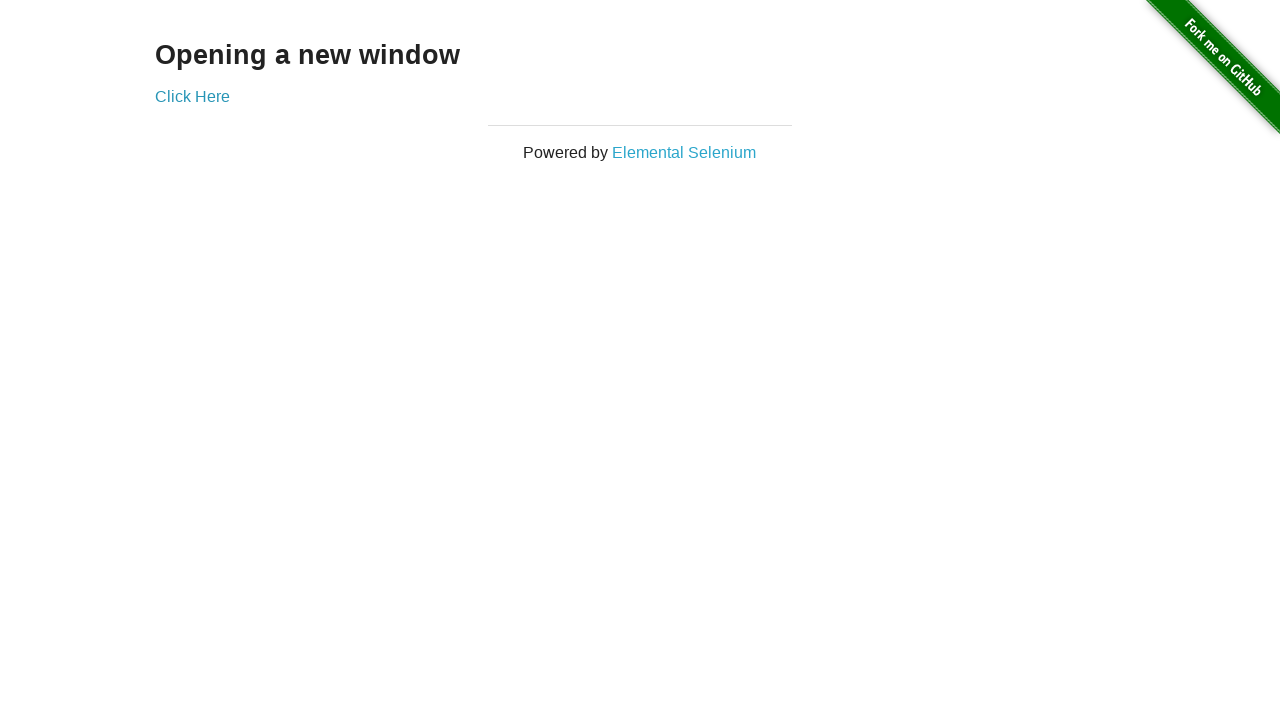